Tests that Clear completed button is hidden when there are no completed items

Starting URL: https://demo.playwright.dev/todomvc

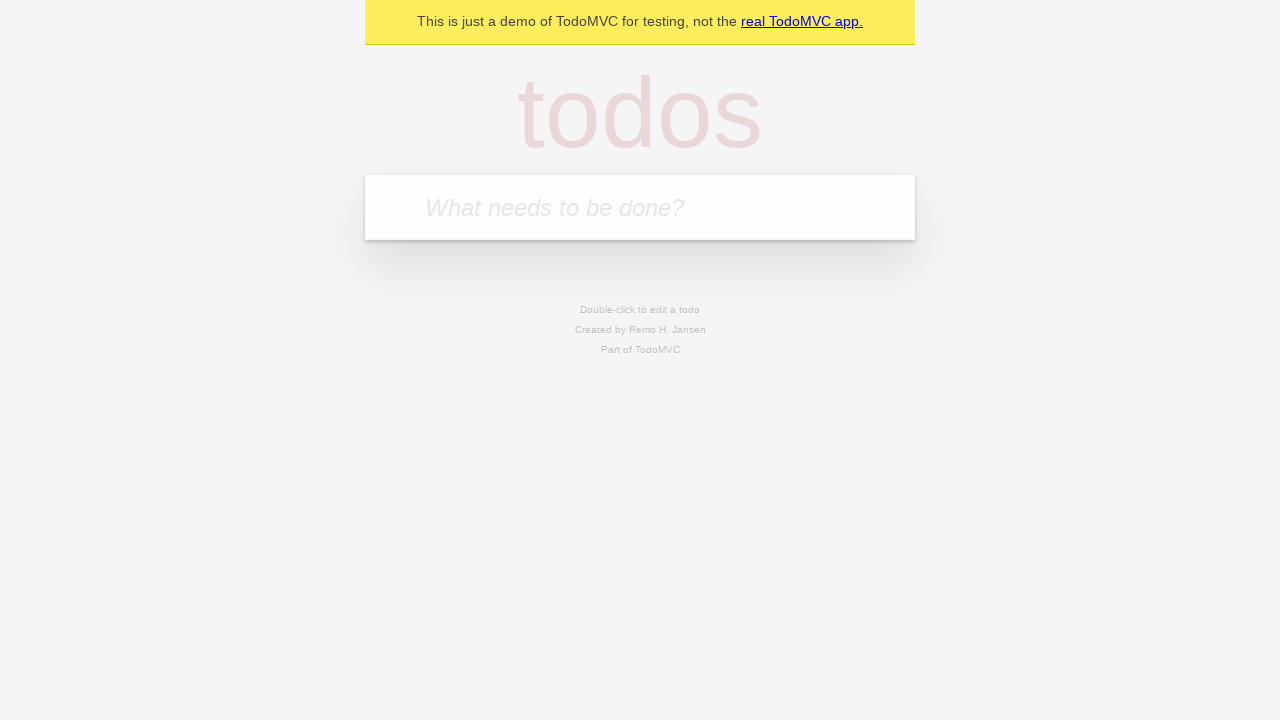

Filled input field with 'buy some cheese' on internal:attr=[placeholder="What needs to be done?"i]
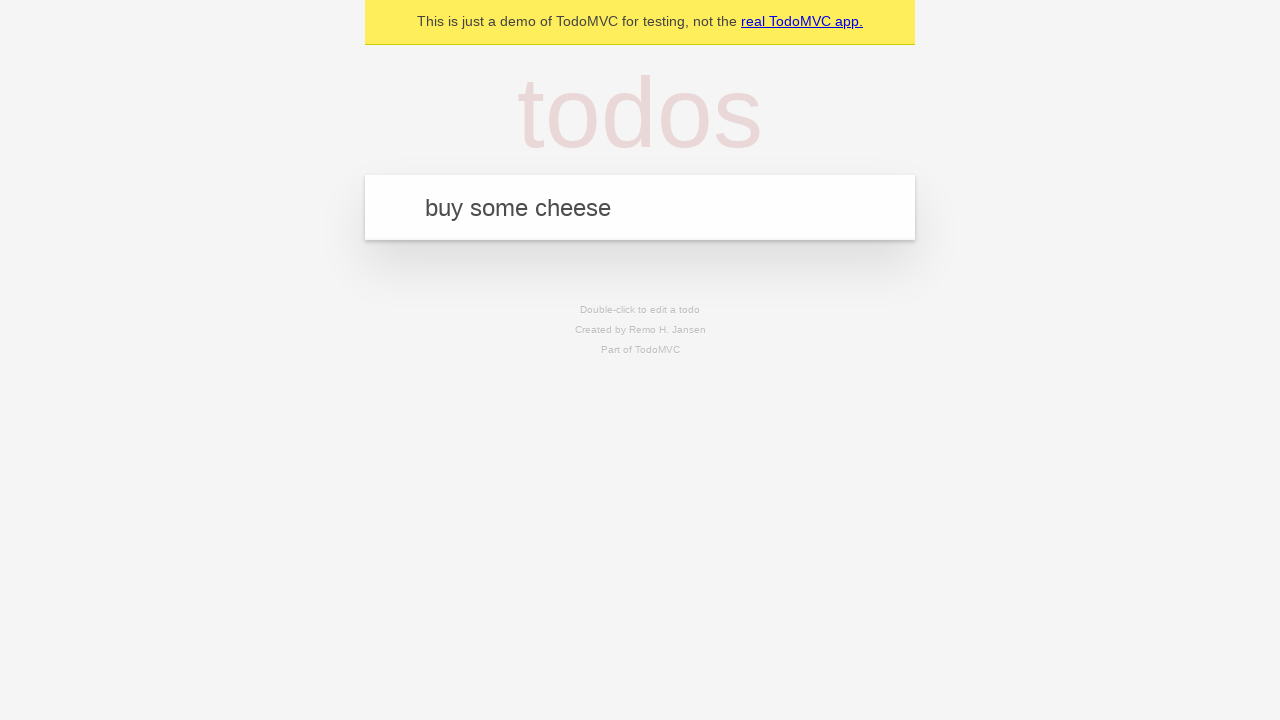

Pressed Enter to add first todo item on internal:attr=[placeholder="What needs to be done?"i]
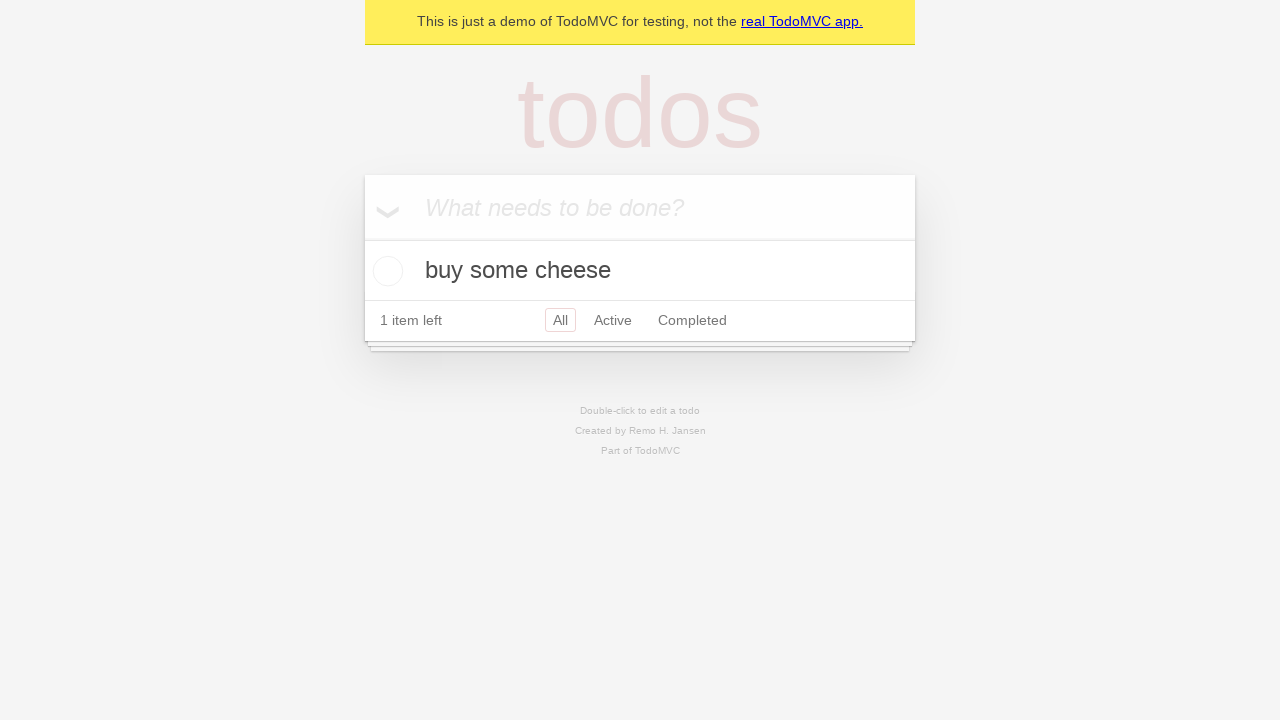

Filled input field with 'feed the cat' on internal:attr=[placeholder="What needs to be done?"i]
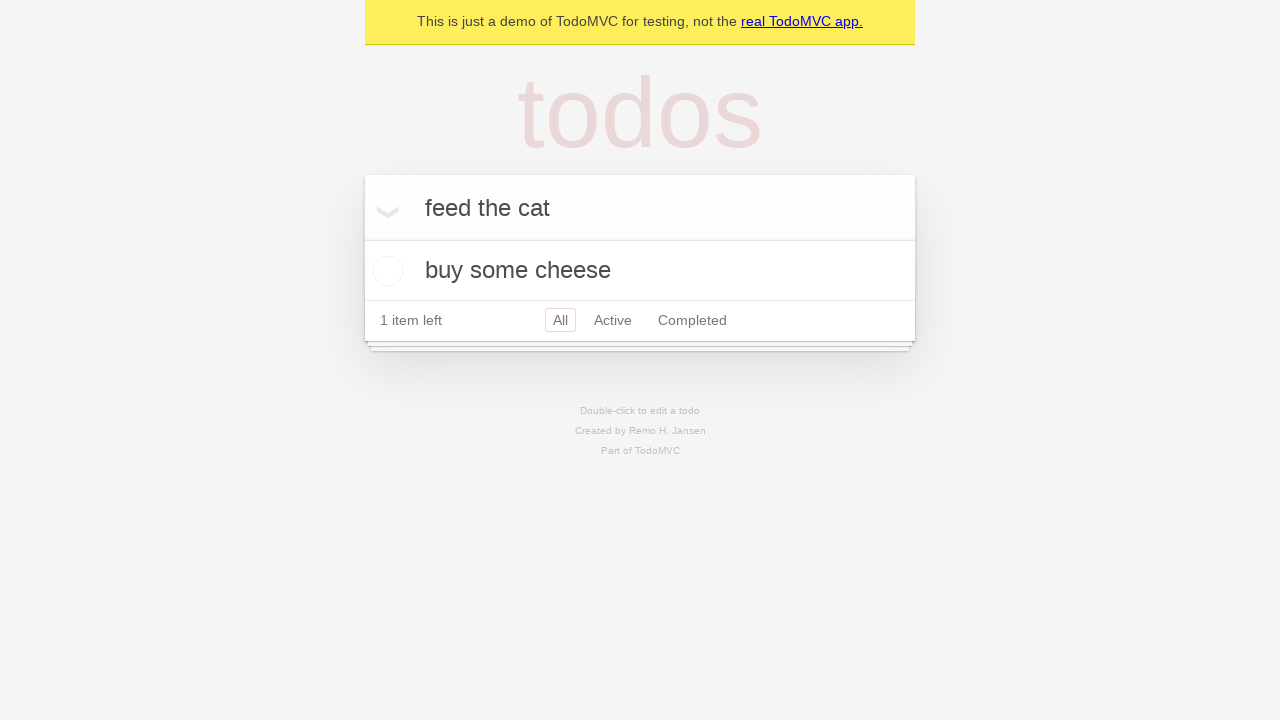

Pressed Enter to add second todo item on internal:attr=[placeholder="What needs to be done?"i]
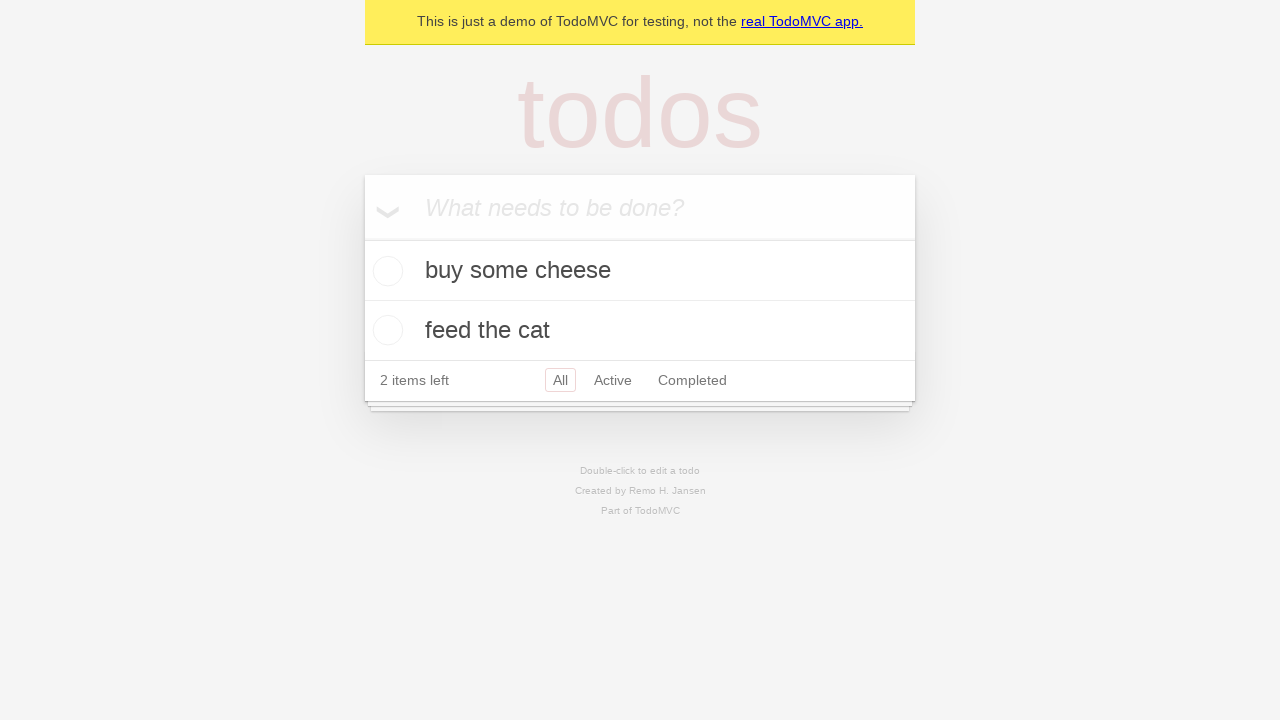

Filled input field with 'book a doctors appointment' on internal:attr=[placeholder="What needs to be done?"i]
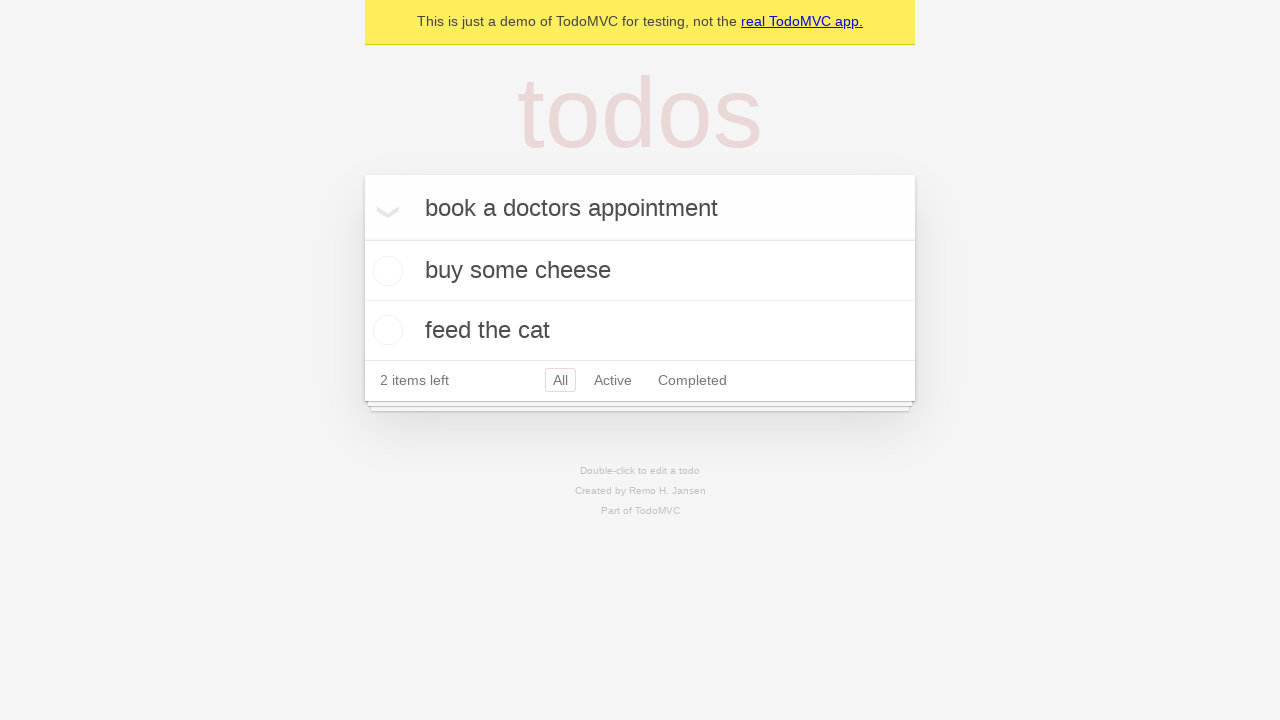

Pressed Enter to add third todo item on internal:attr=[placeholder="What needs to be done?"i]
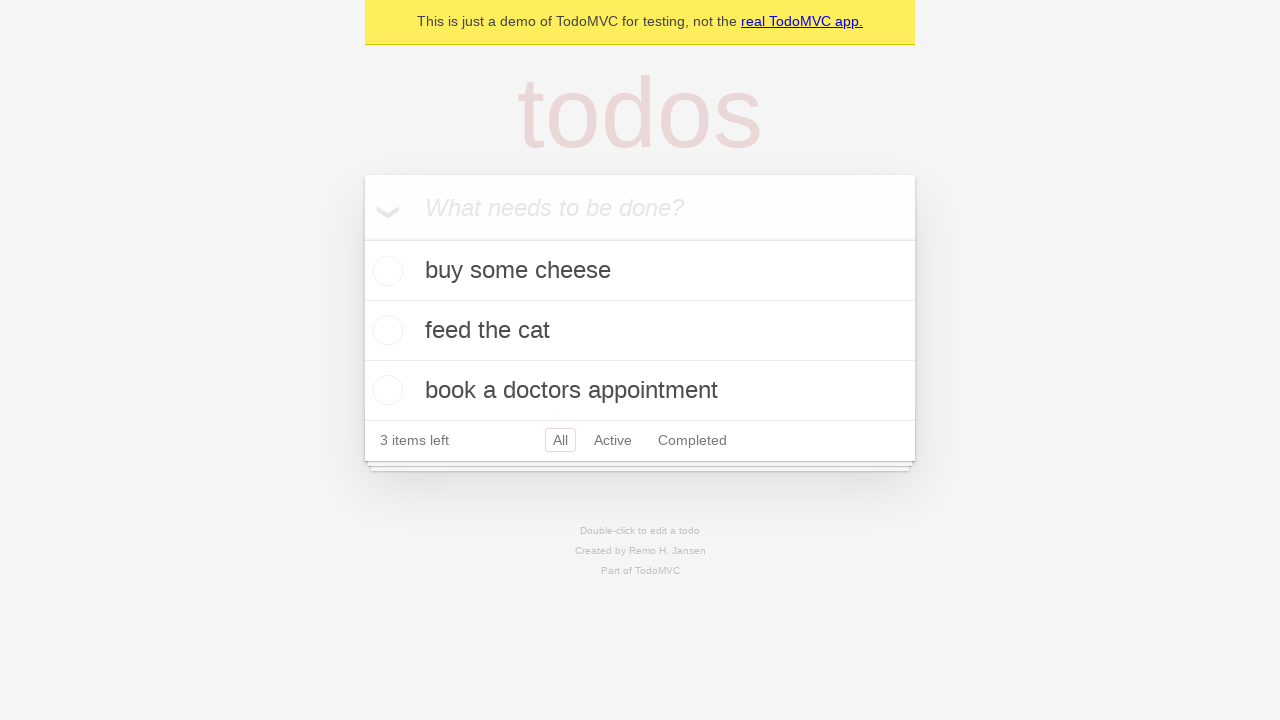

Checked the first todo item to mark it as completed at (385, 271) on .todo-list li .toggle >> nth=0
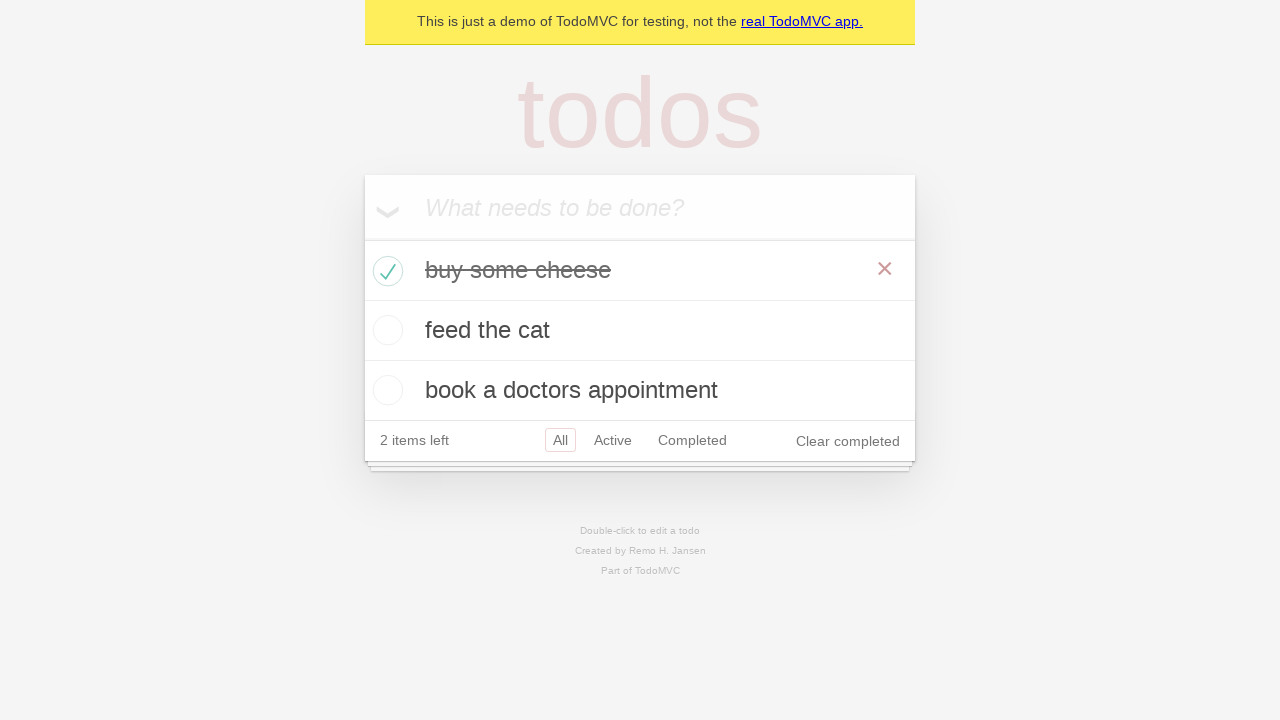

Clicked Clear completed button to remove completed items at (848, 441) on internal:role=button[name="Clear completed"i]
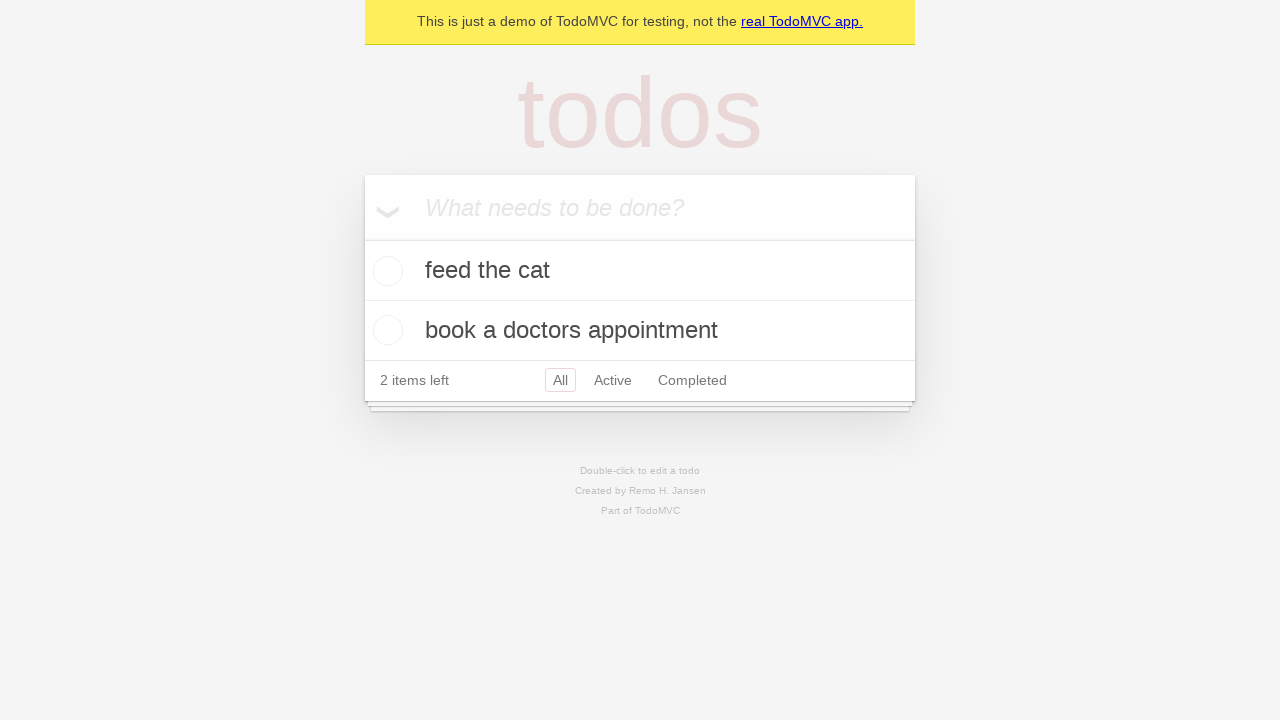

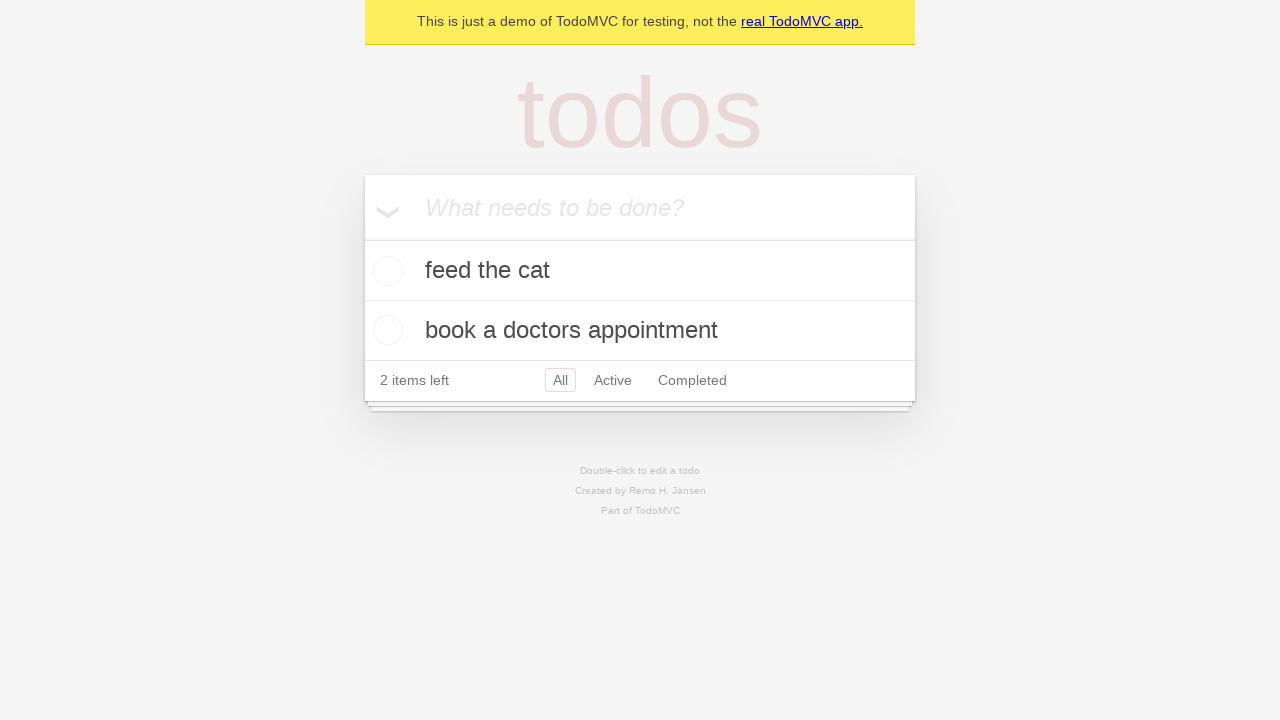